Tests the Datepicker page by navigating to it and selecting today's date from the calendar

Starting URL: https://formy-project.herokuapp.com/

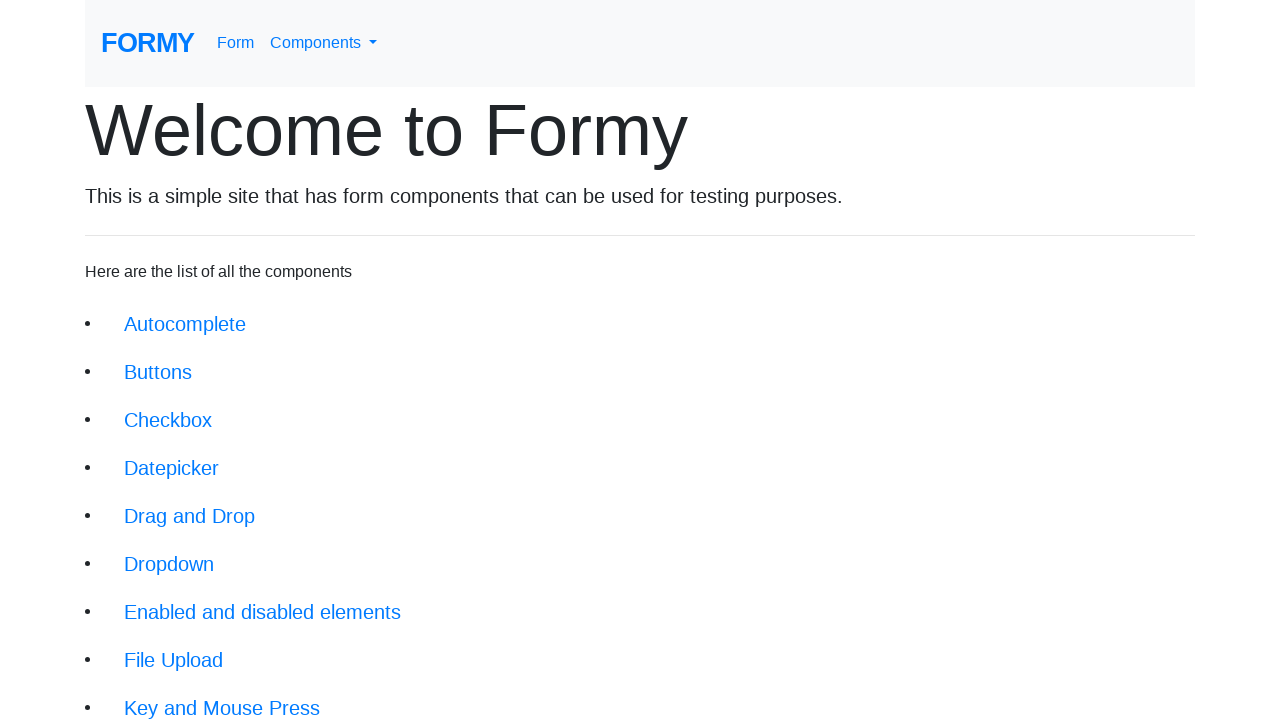

Clicked on the Datepicker link at (172, 468) on xpath=//li/a[@href='/datepicker']
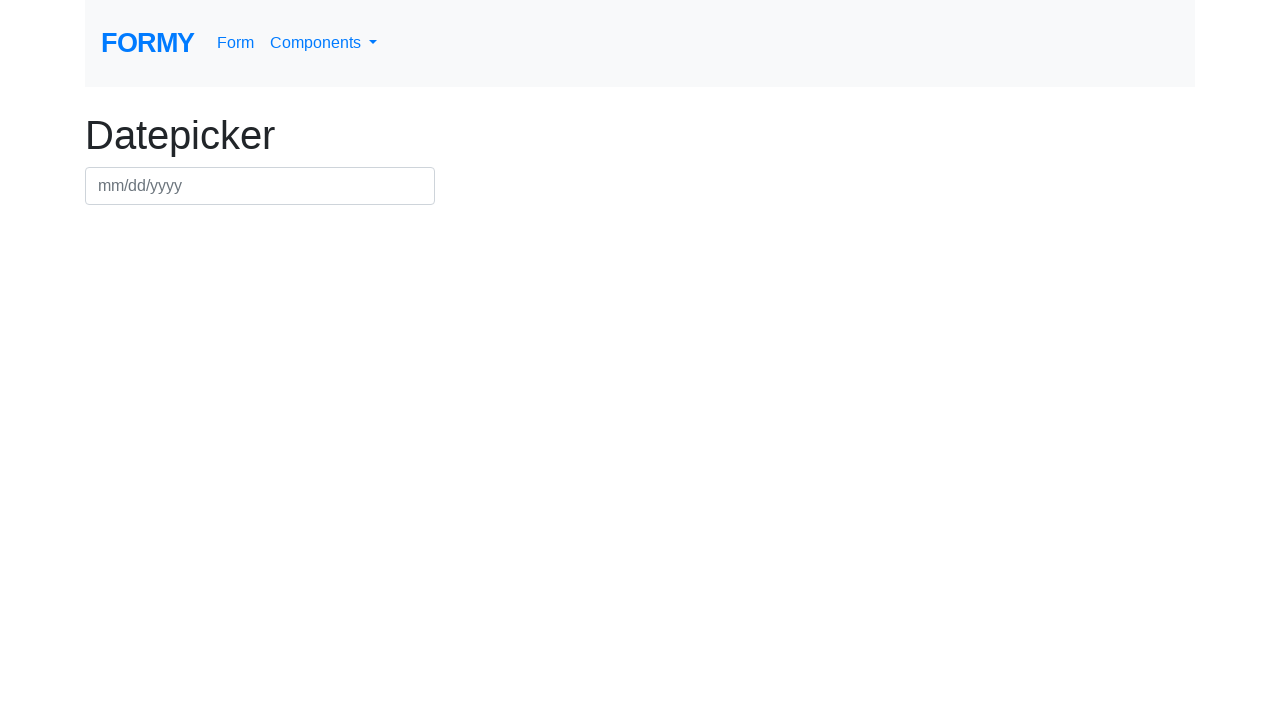

Datepicker page loaded successfully
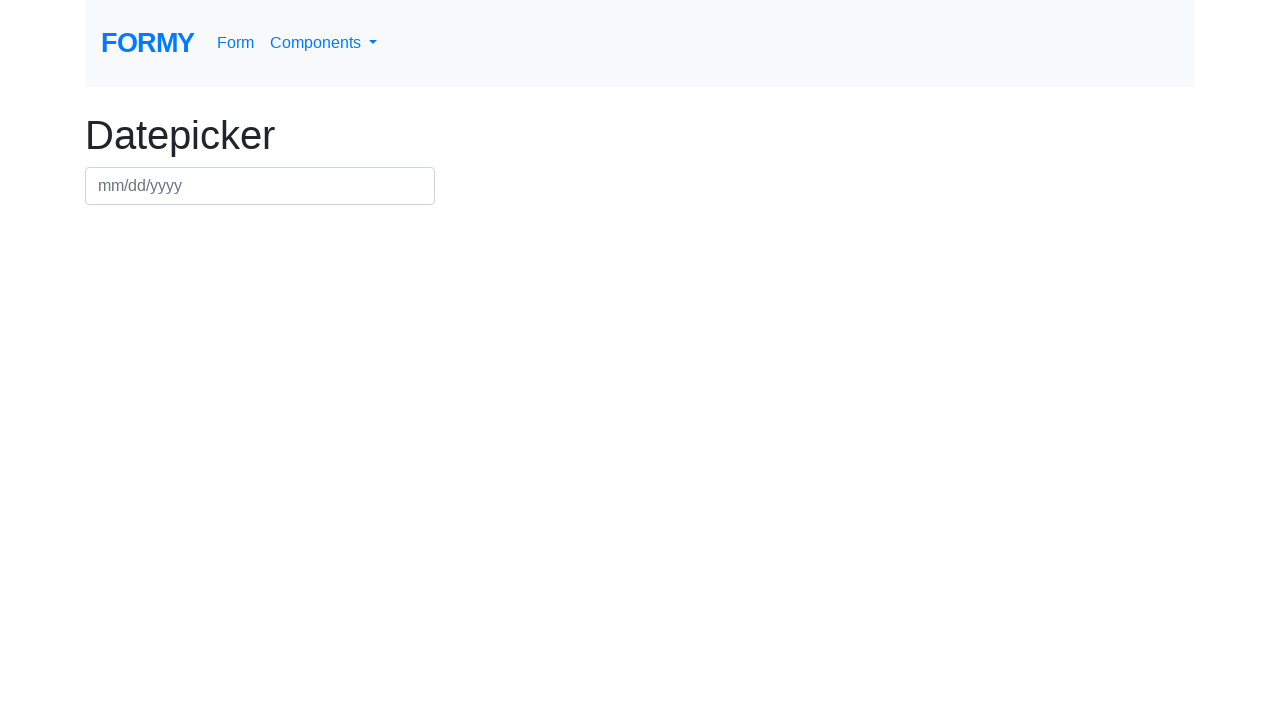

Clicked on the datepicker input field at (260, 186) on xpath=//div[@class='row']//input[@id='datepicker']
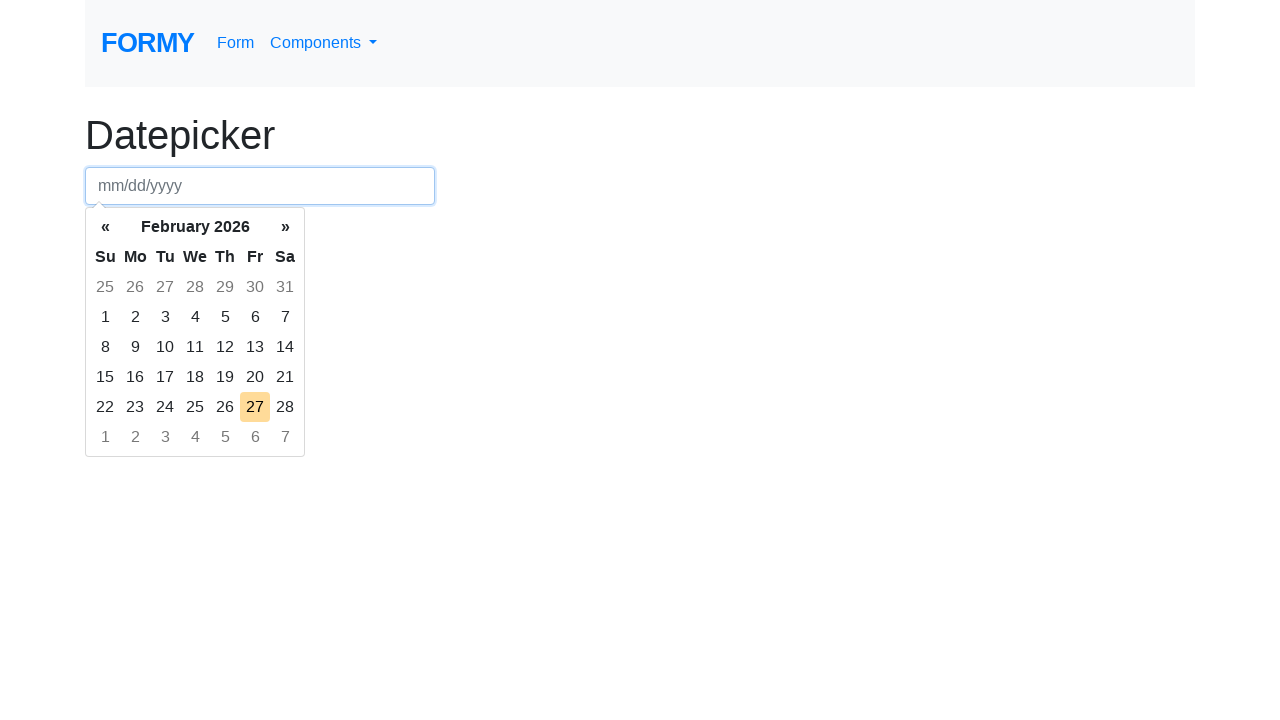

Selected today's date from the calendar at (255, 407) on xpath=//td[@class='today day']
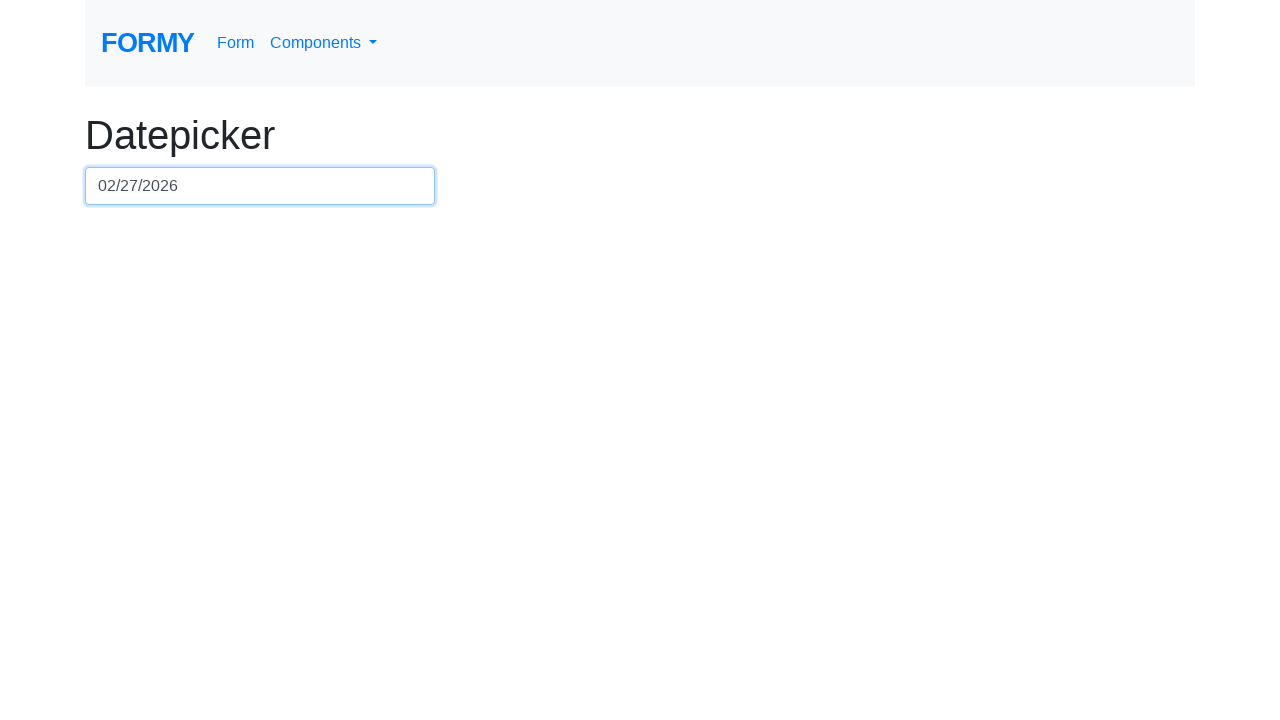

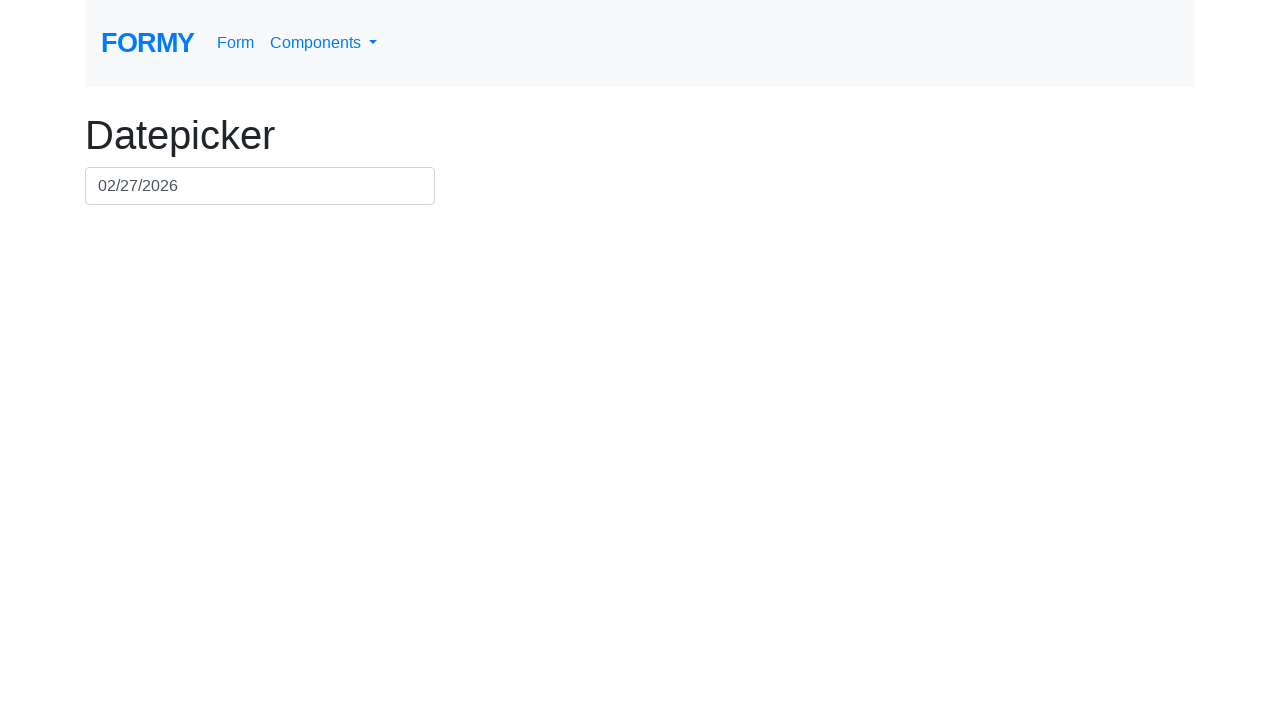